Tests JavaScript alert handling by interacting with simple alerts, confirm dialogs, and prompt dialogs across different tabs

Starting URL: https://demo.automationtesting.in/Alerts.html

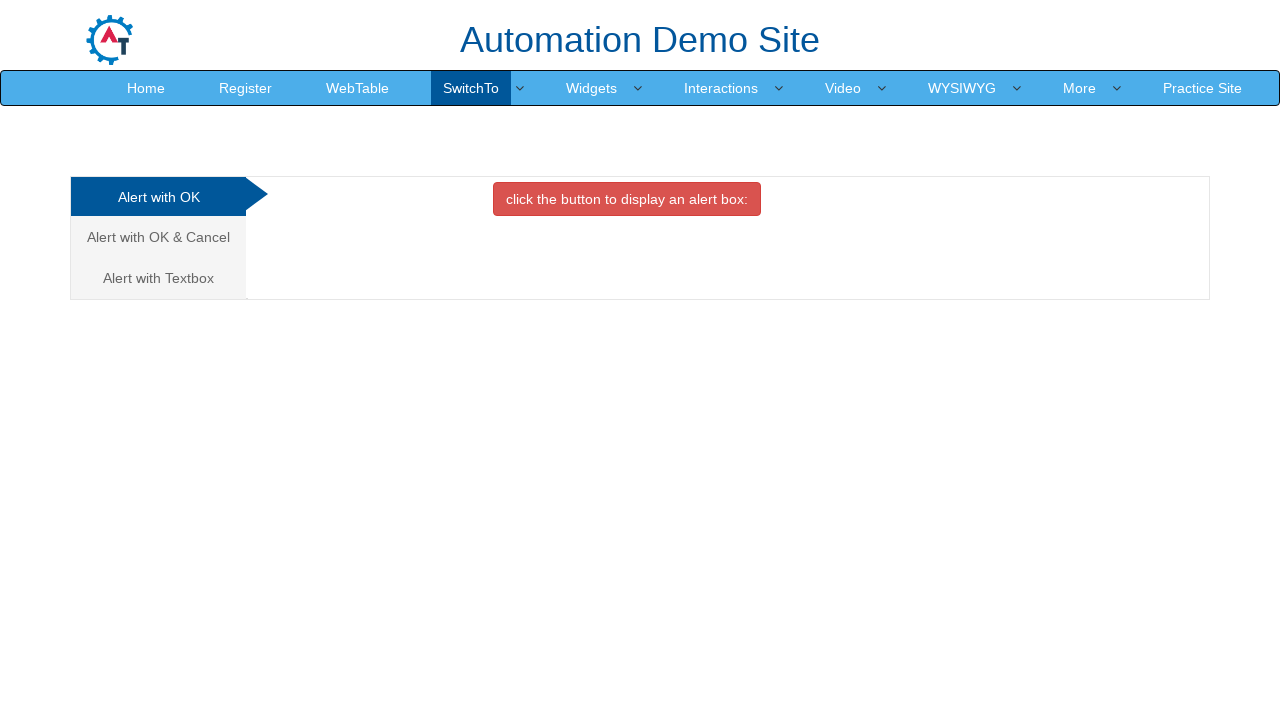

Clicked button to trigger simple alert at (627, 199) on xpath=//button[@class='btn btn-danger']
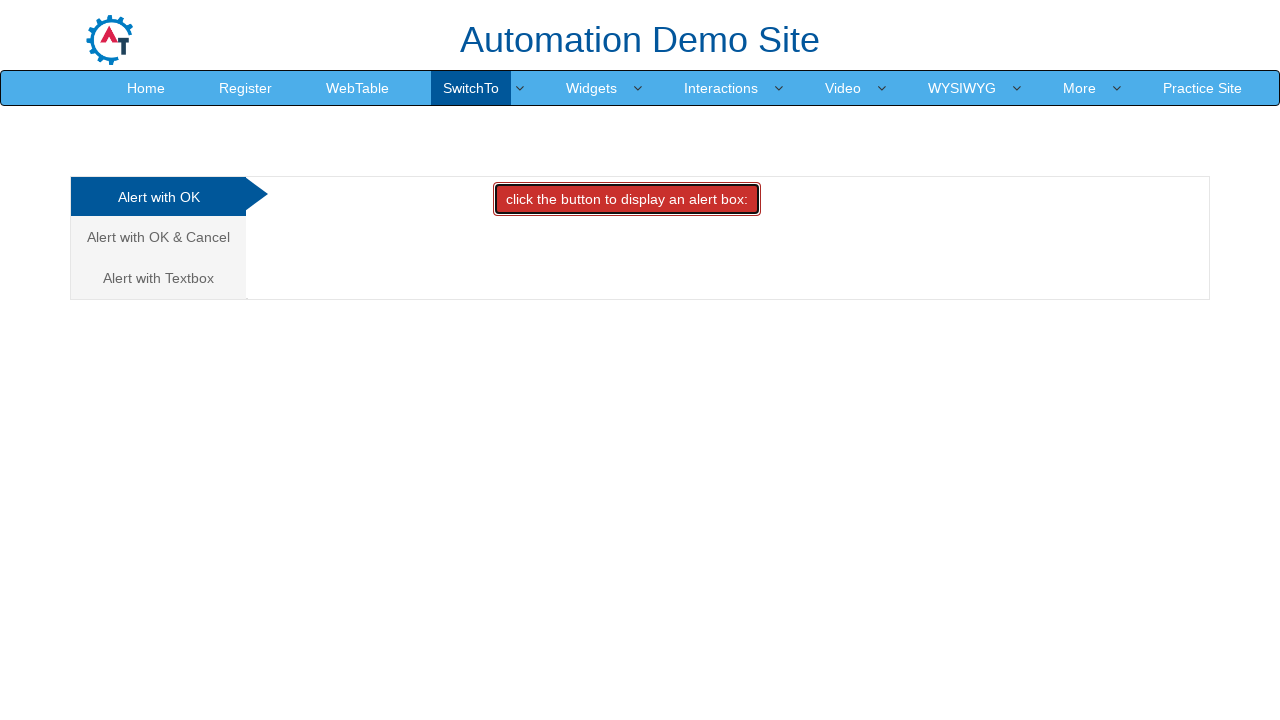

Set up dialog handler to accept simple alert
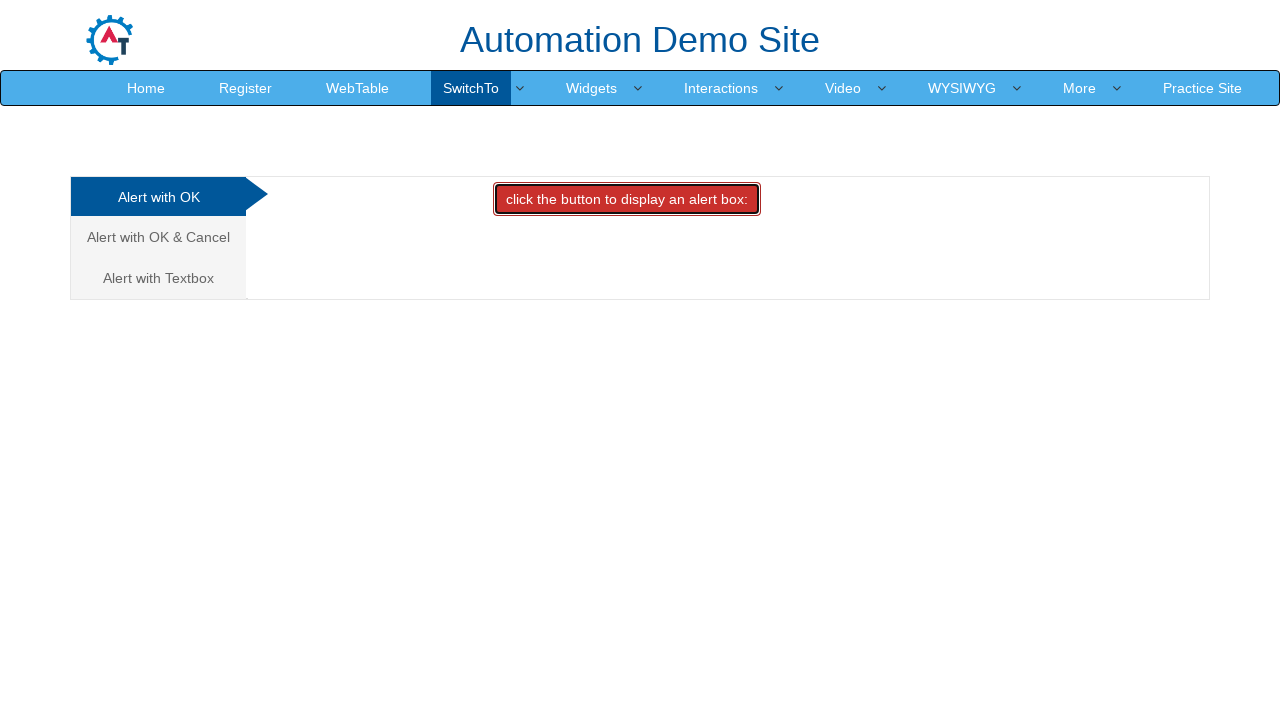

Navigated to Cancel/Confirm alert tab at (158, 237) on xpath=//a[@href='#CancelTab']
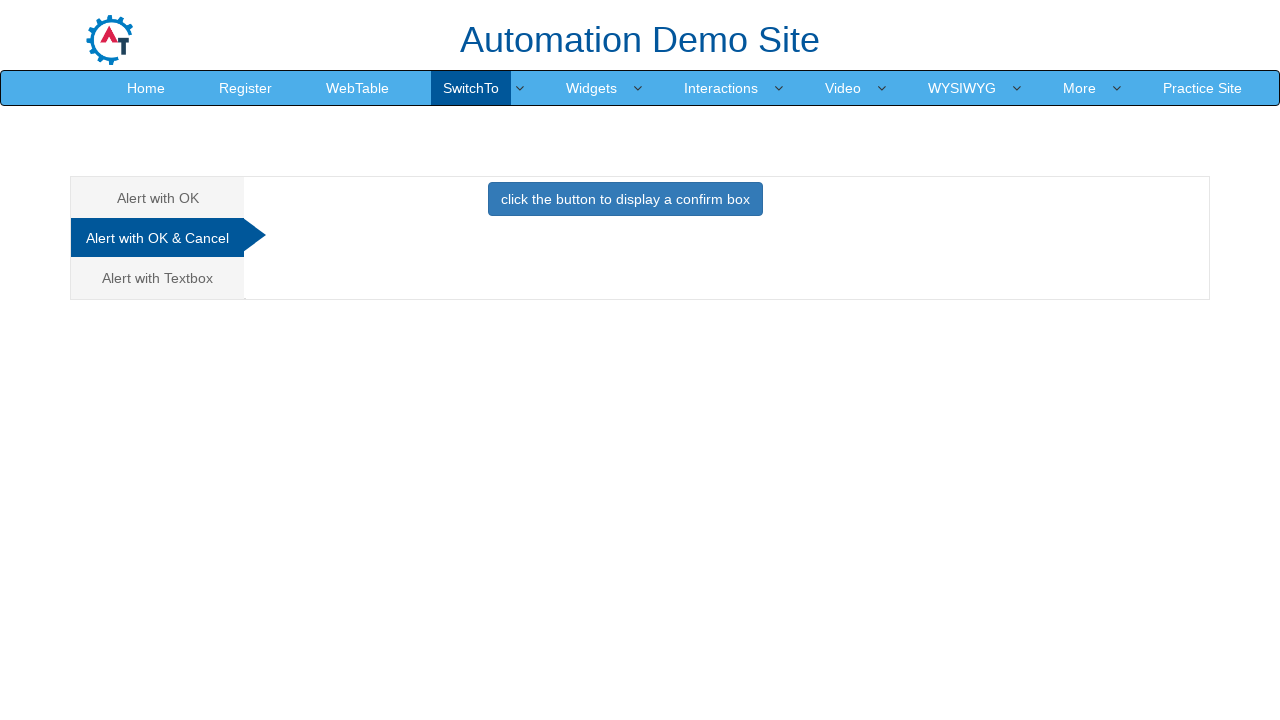

Clicked button to trigger confirm dialog at (625, 199) on xpath=//button[@class='btn btn-primary']
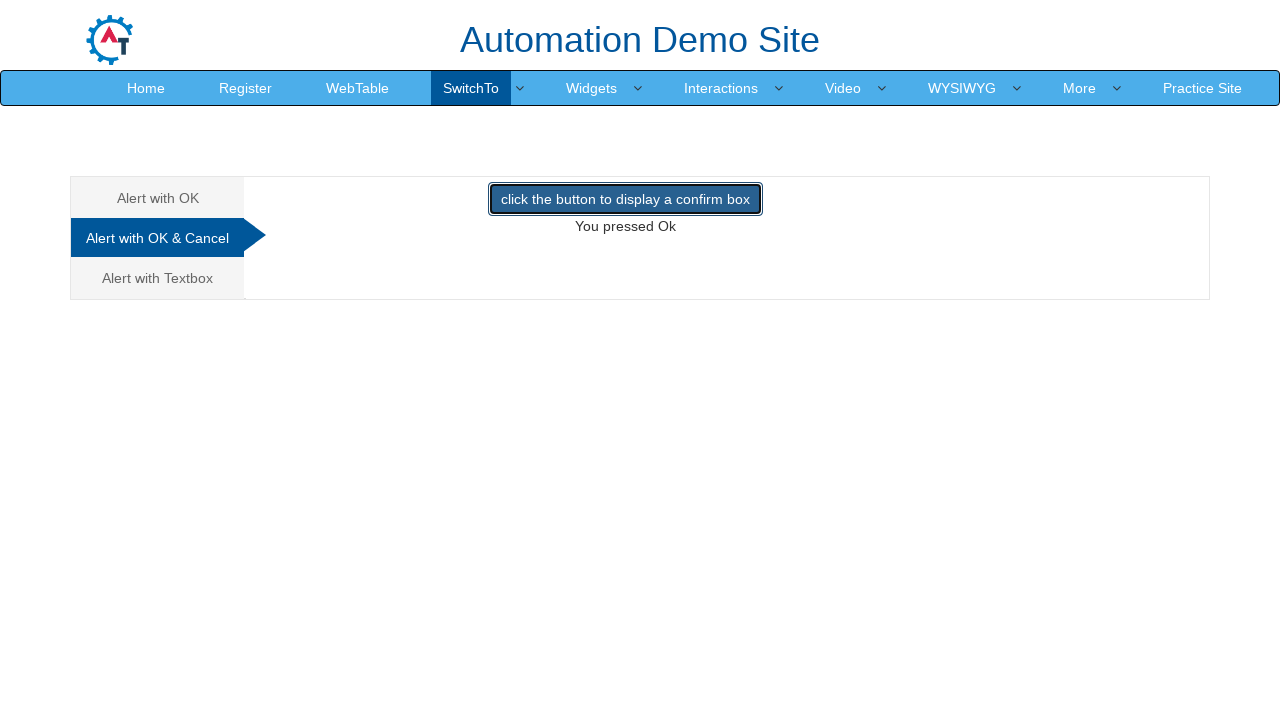

Set up dialog handler to dismiss confirm dialog
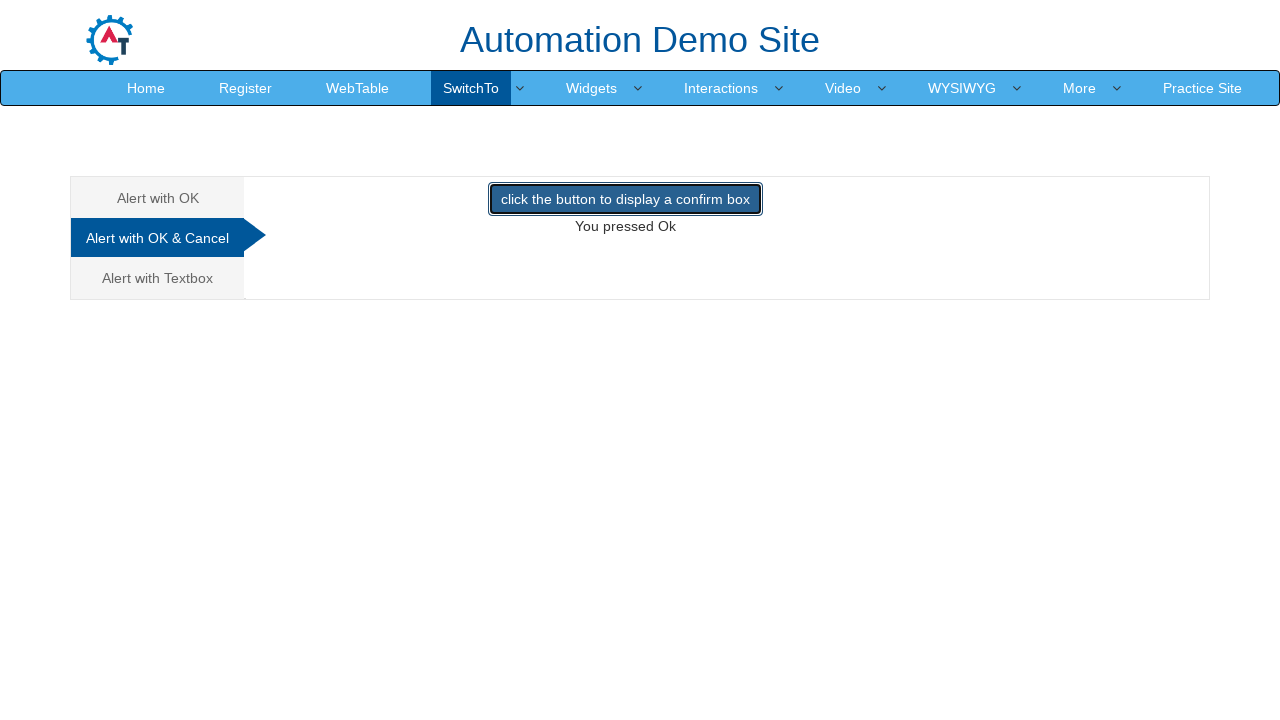

Navigated to Prompt alert tab at (158, 278) on xpath=//a[@href='#Textbox']
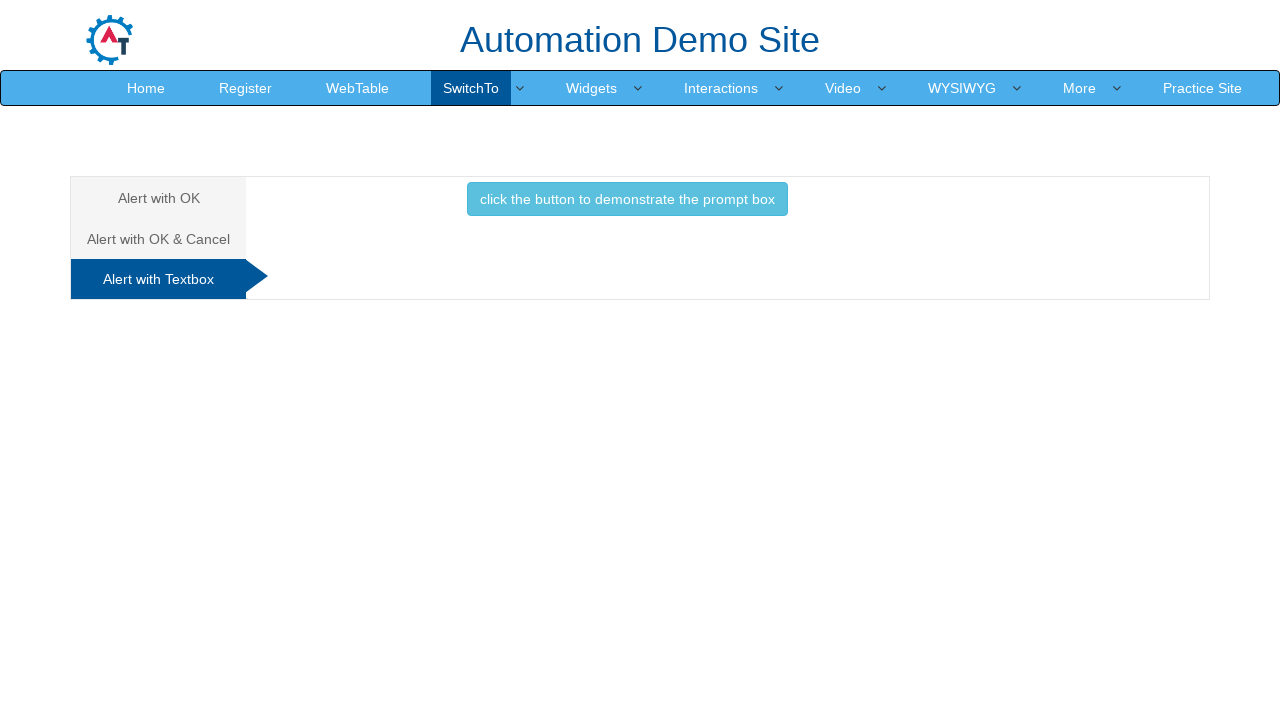

Clicked button to trigger prompt dialog at (627, 199) on xpath=//button[@class='btn btn-info']
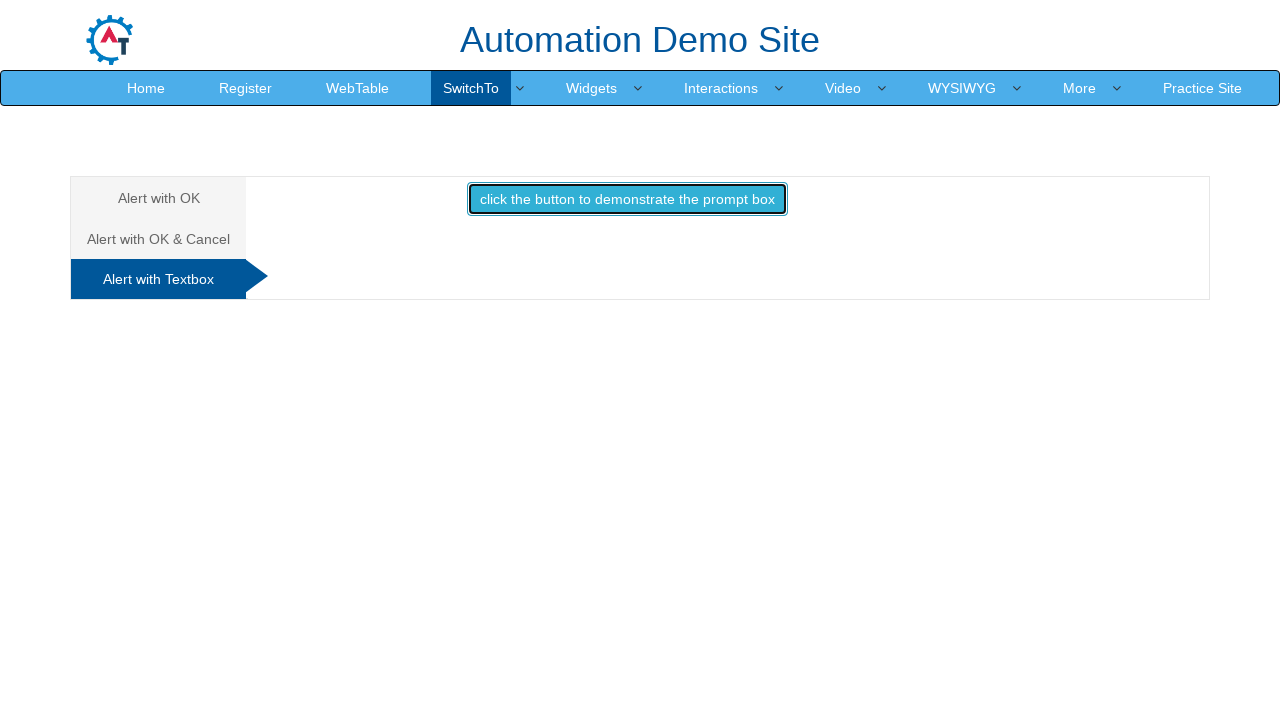

Set up dialog handler to accept prompt dialog with text 'Learning Alert'
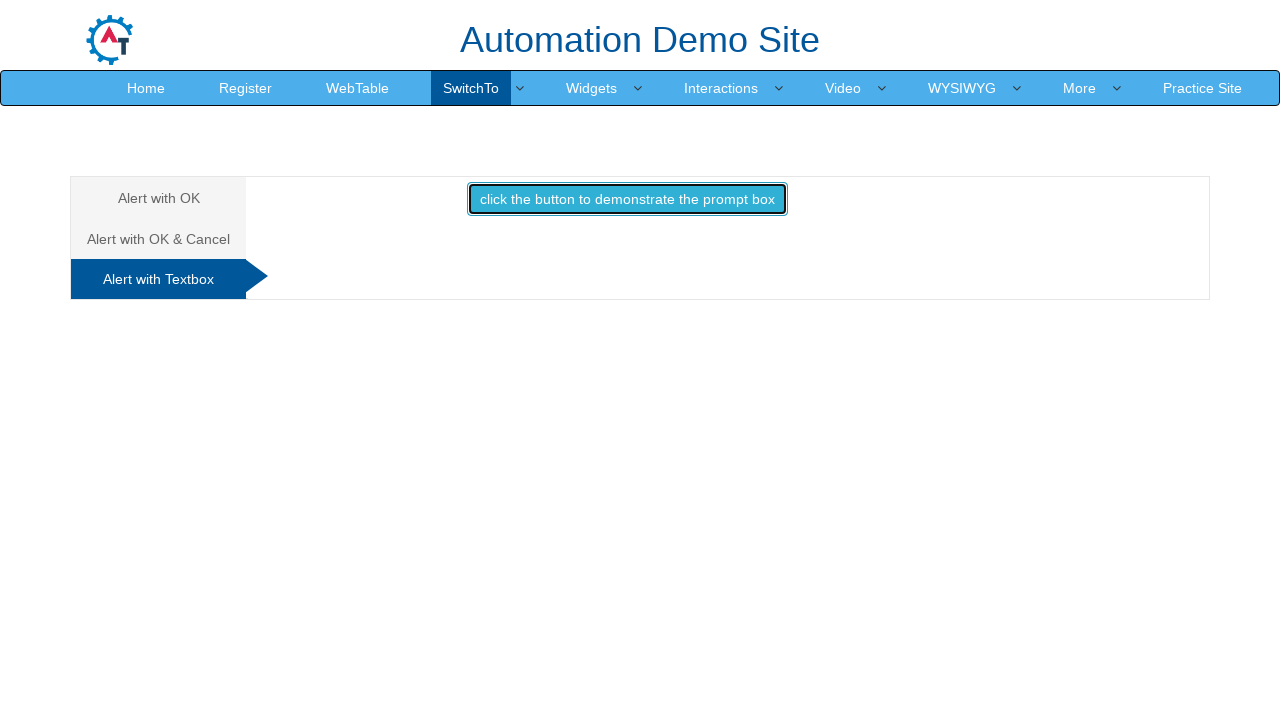

Clicked button to trigger prompt dialog that will be handled at (627, 199) on xpath=//button[@class='btn btn-info']
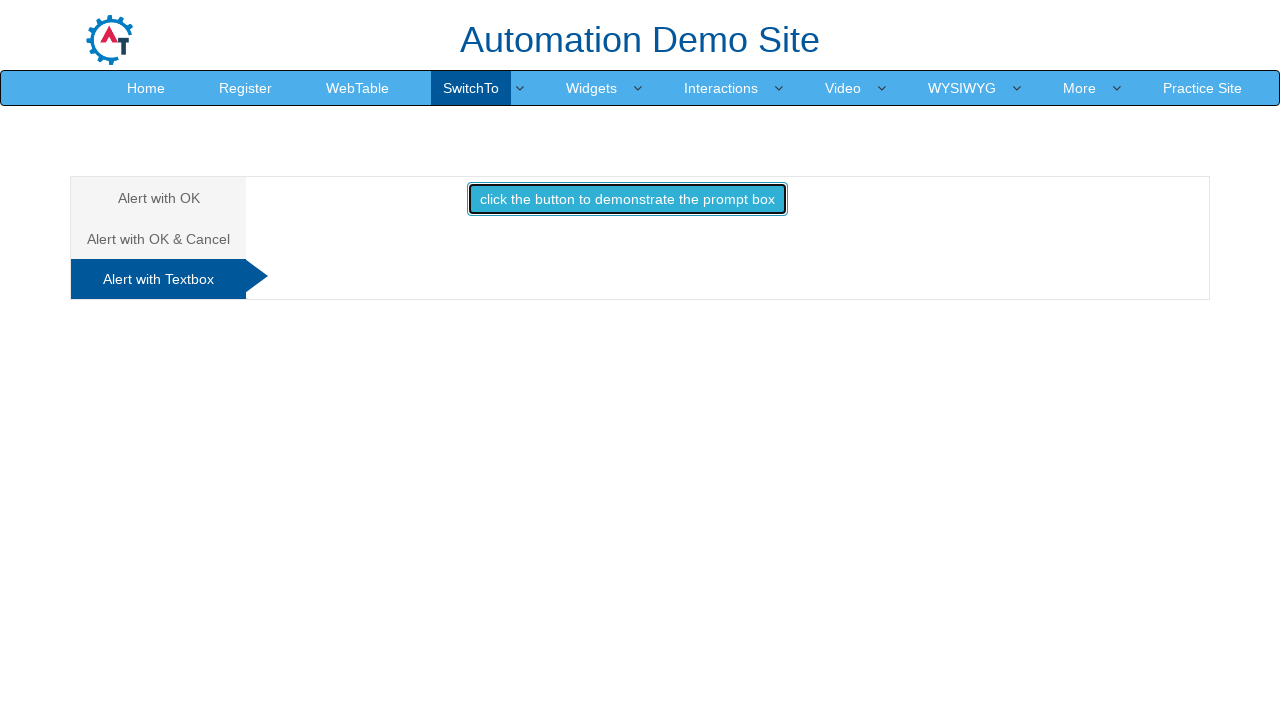

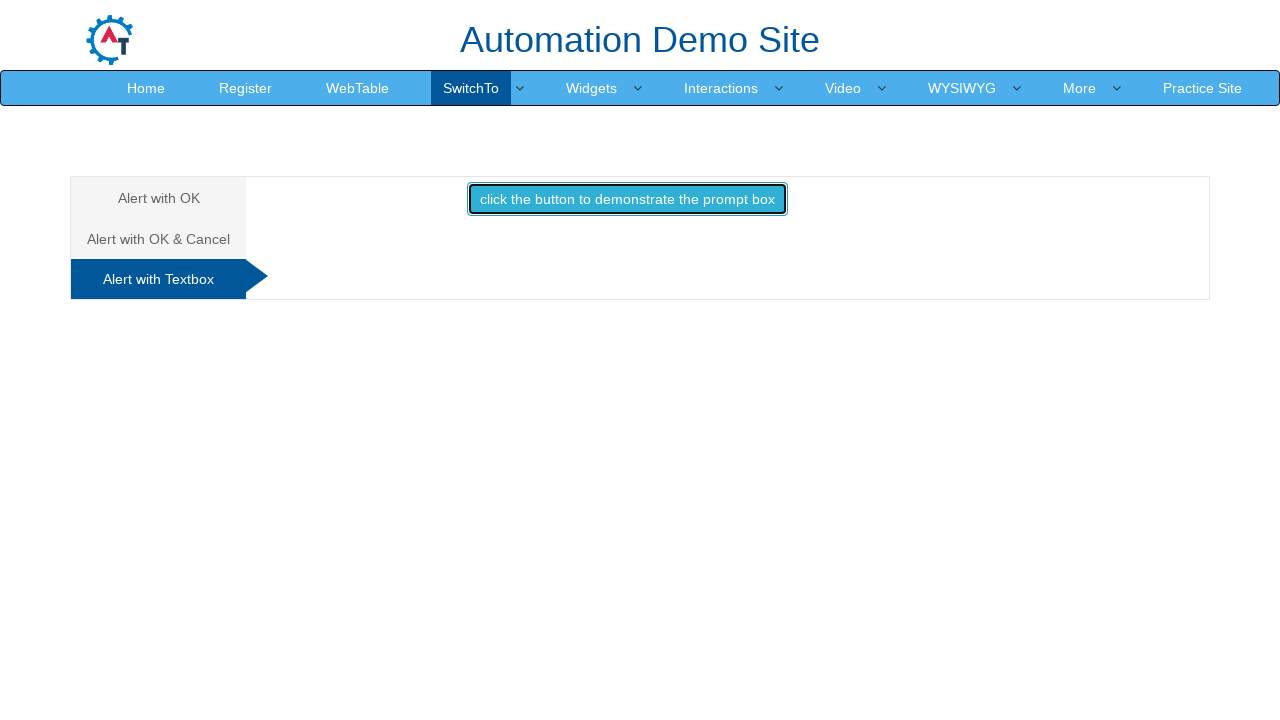